Tests a slow calculator application by setting a delay, performing a calculation (7 + 8), and verifying the result appears after the delay

Starting URL: https://bonigarcia.dev/selenium-webdriver-java/slow-calculator.html

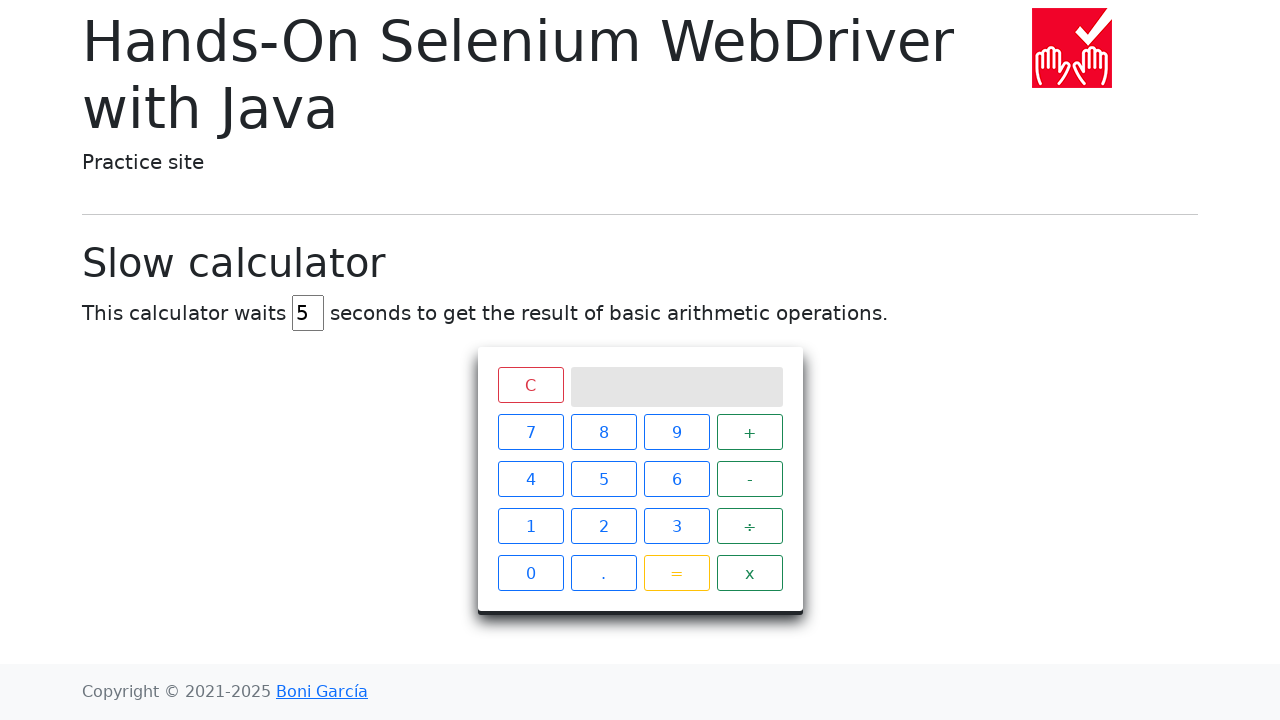

Navigated to slow calculator application
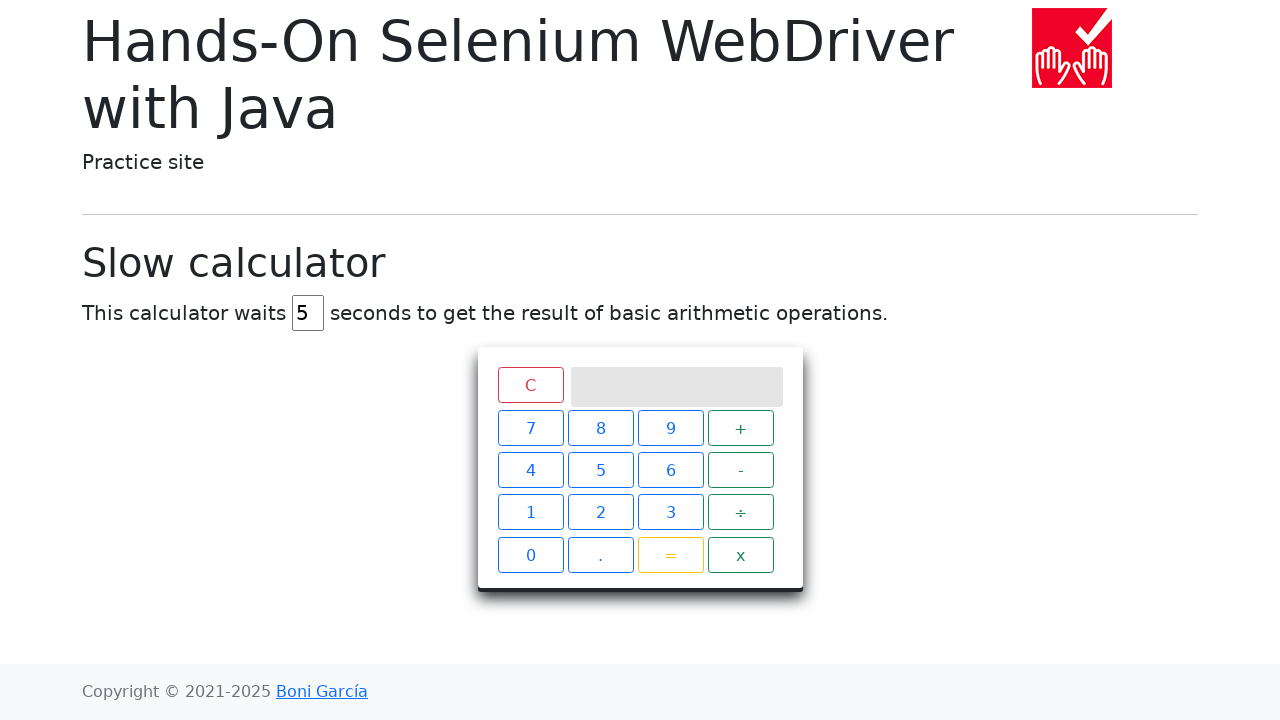

Clicked delay input field at (308, 313) on #delay
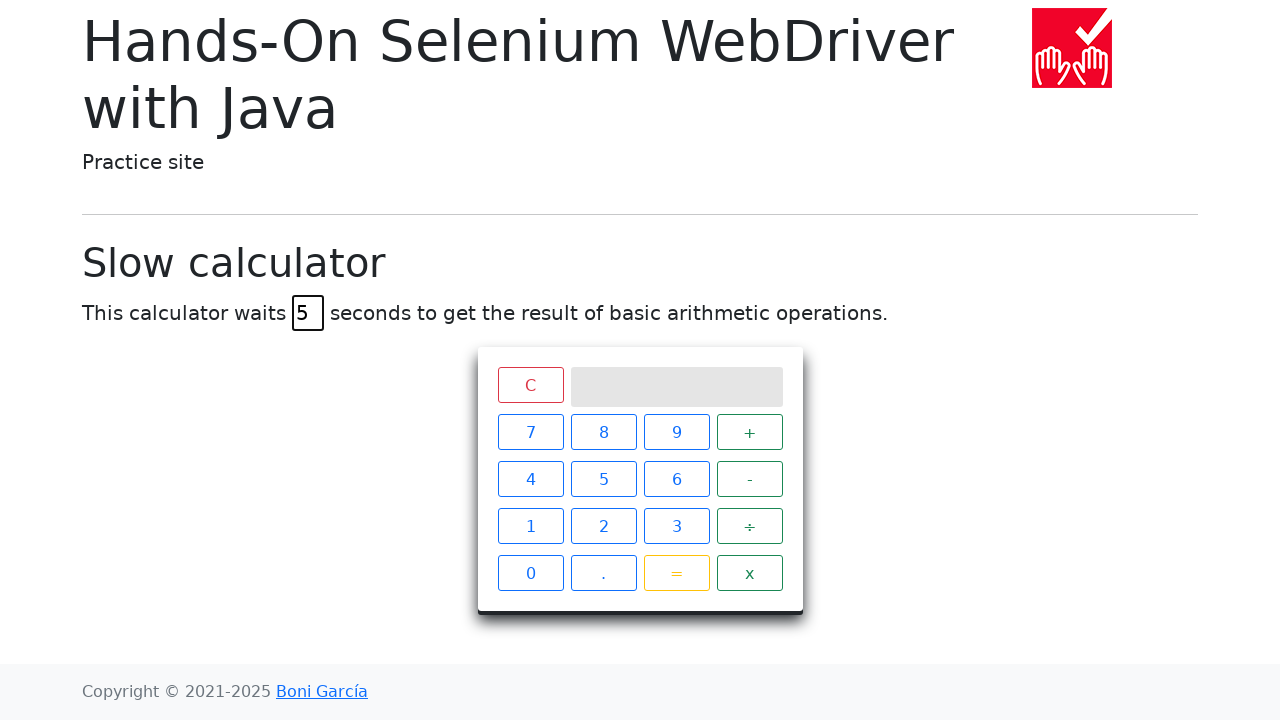

Selected all text in delay field on #delay
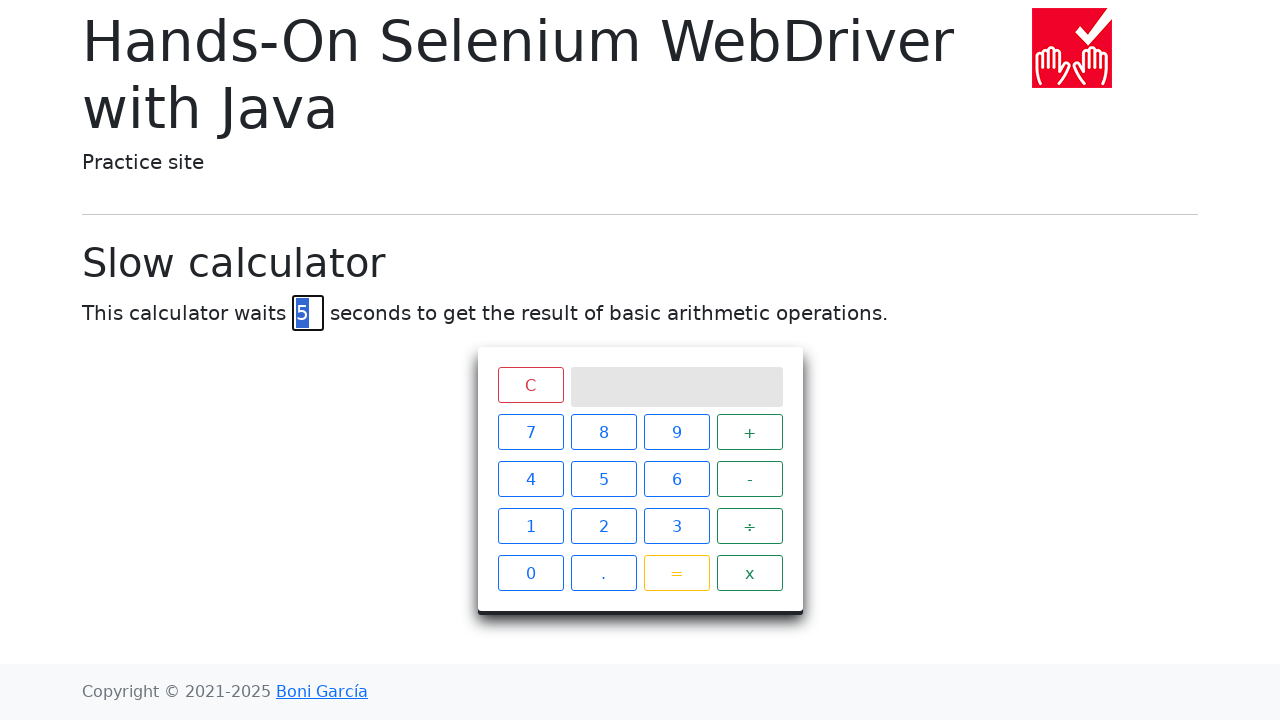

Set delay to 45 seconds on #delay
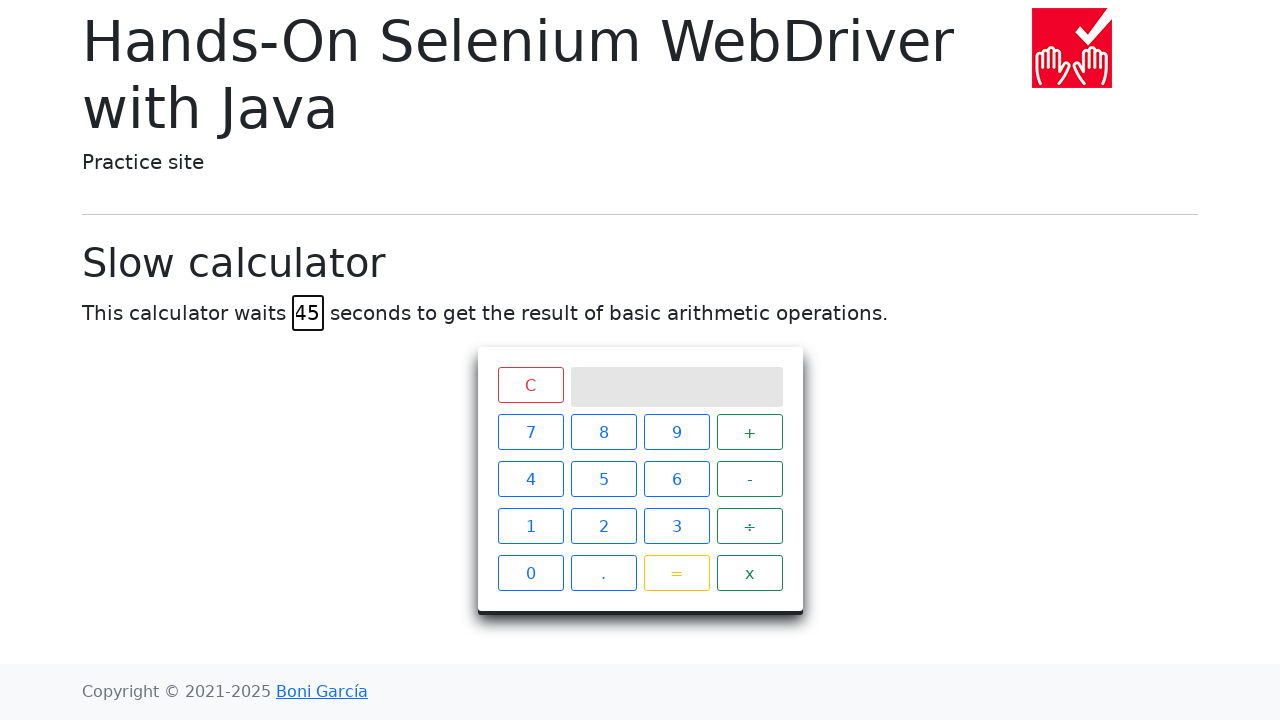

Clicked number 7 on calculator at (530, 432) on xpath=//*[@id="calculator"]/div[2]/span[1]
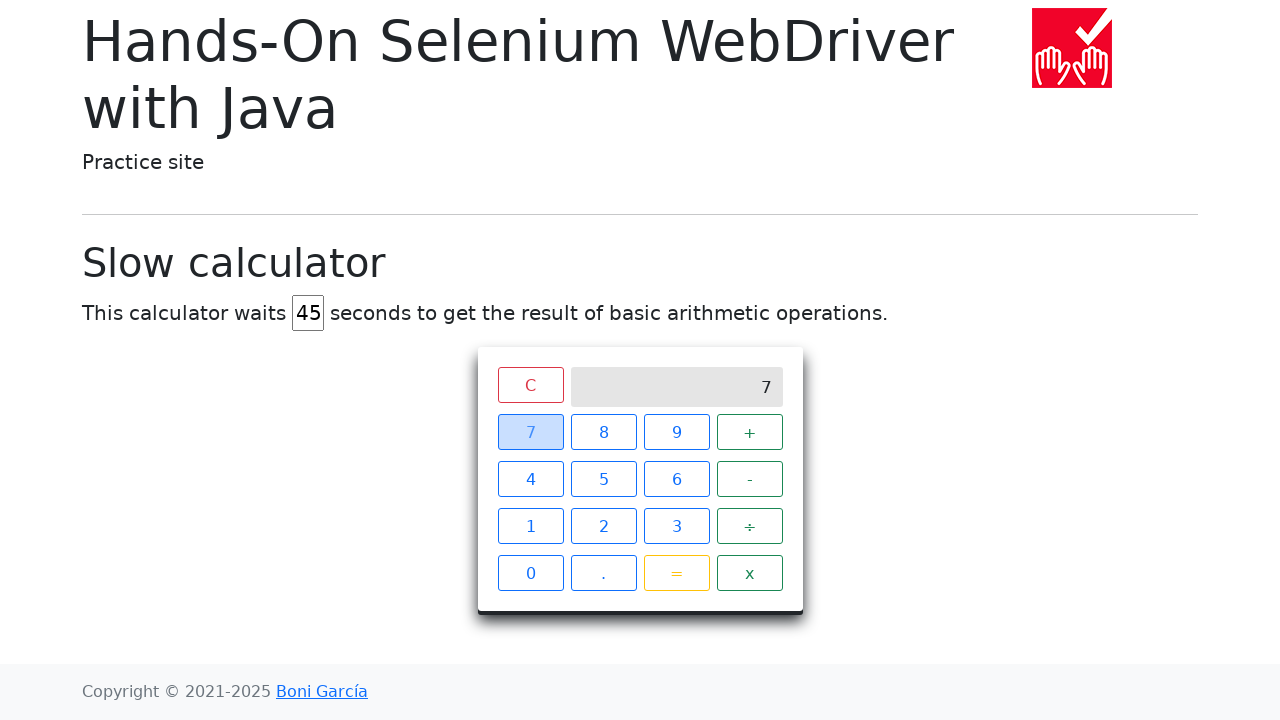

Clicked plus operator at (750, 432) on xpath=//*[@id="calculator"]/div[2]/span[4]
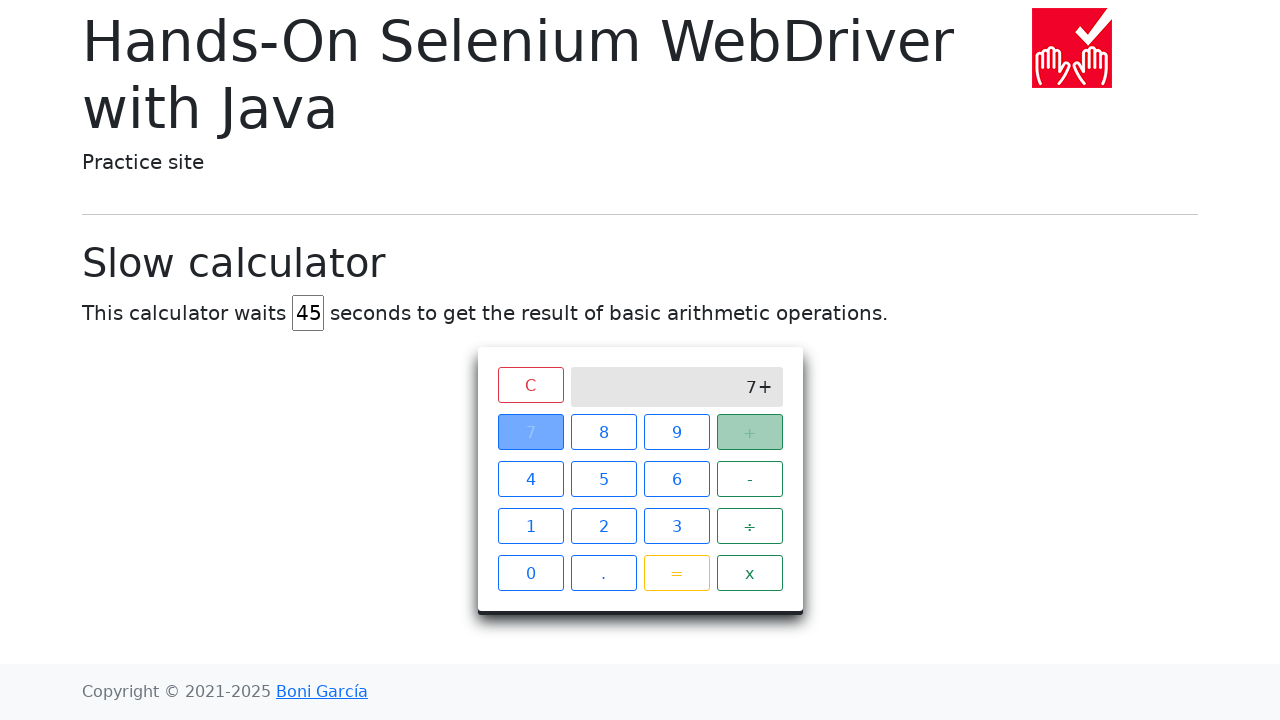

Clicked number 8 on calculator at (604, 432) on xpath=//*[@id="calculator"]/div[2]/span[2]
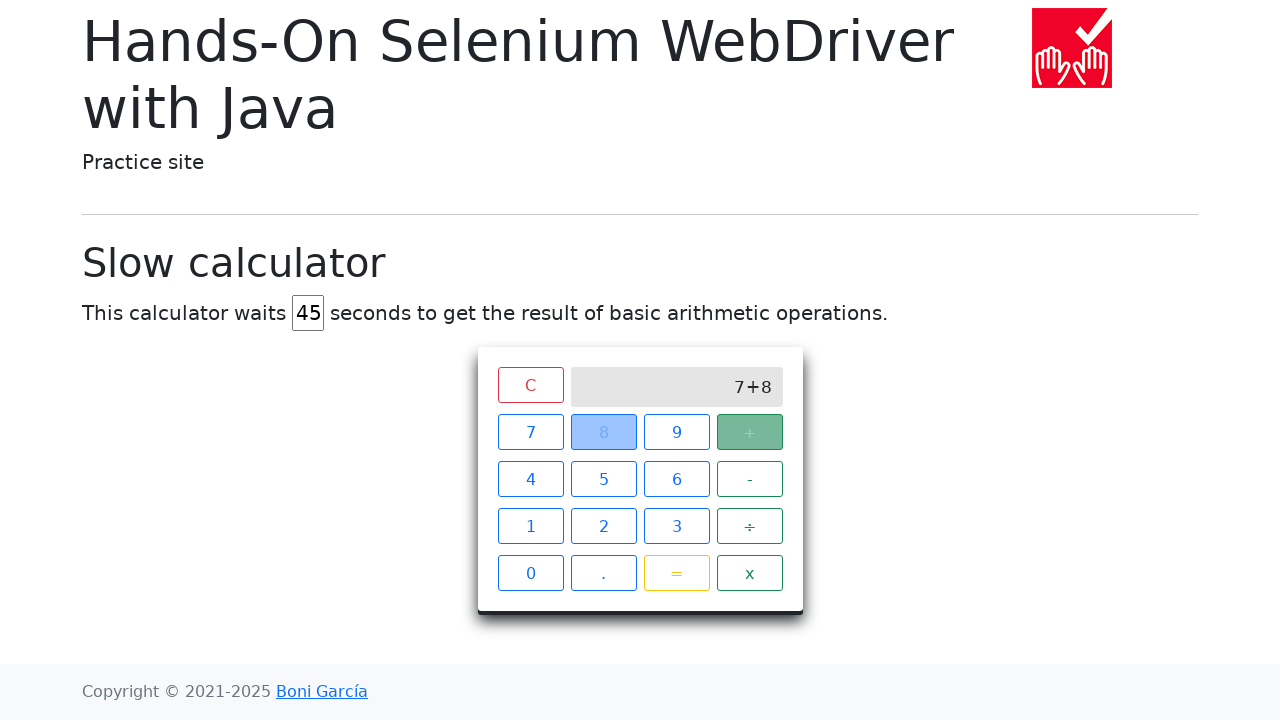

Clicked equals button to perform calculation at (676, 573) on .btn.btn-outline-warning
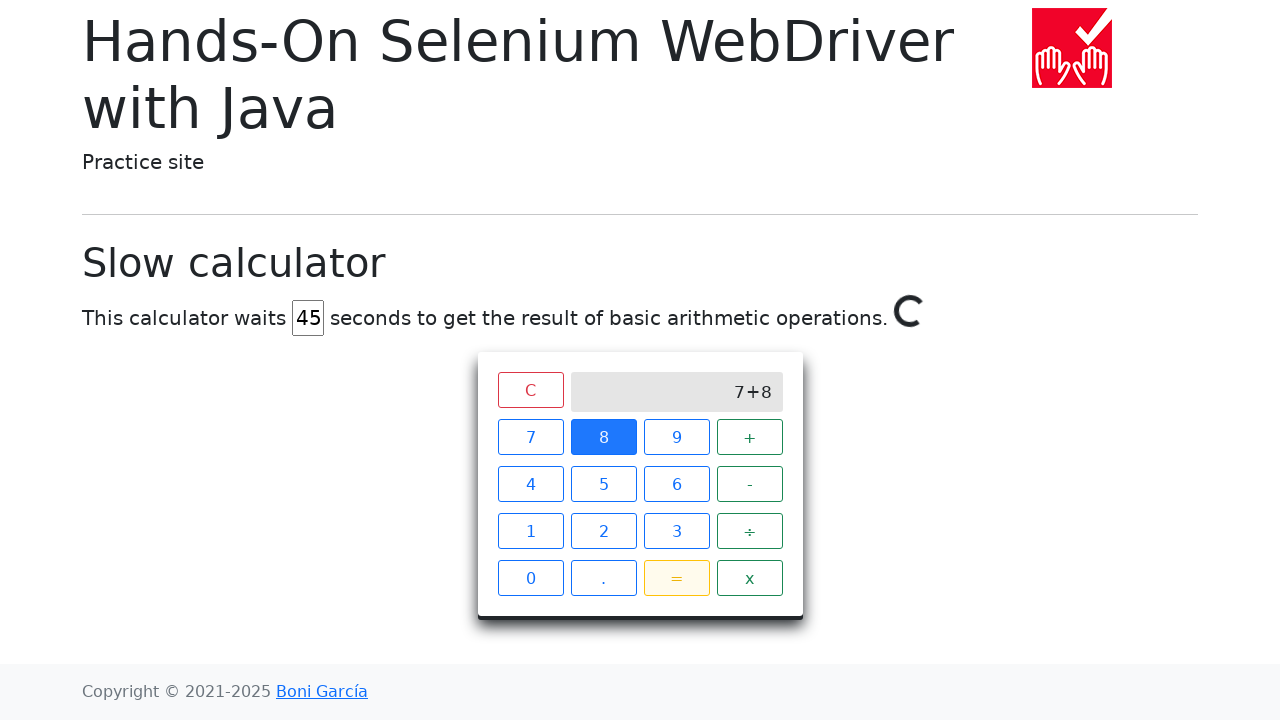

Result '15' appeared on calculator screen after delay
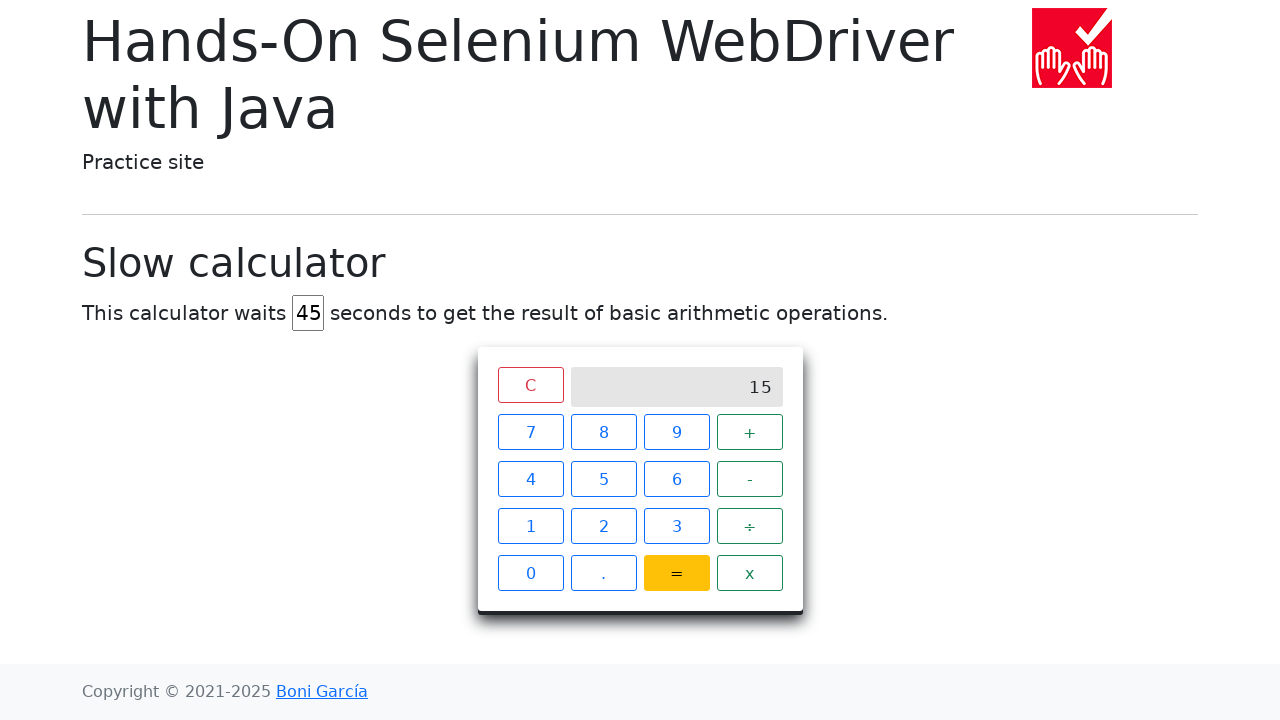

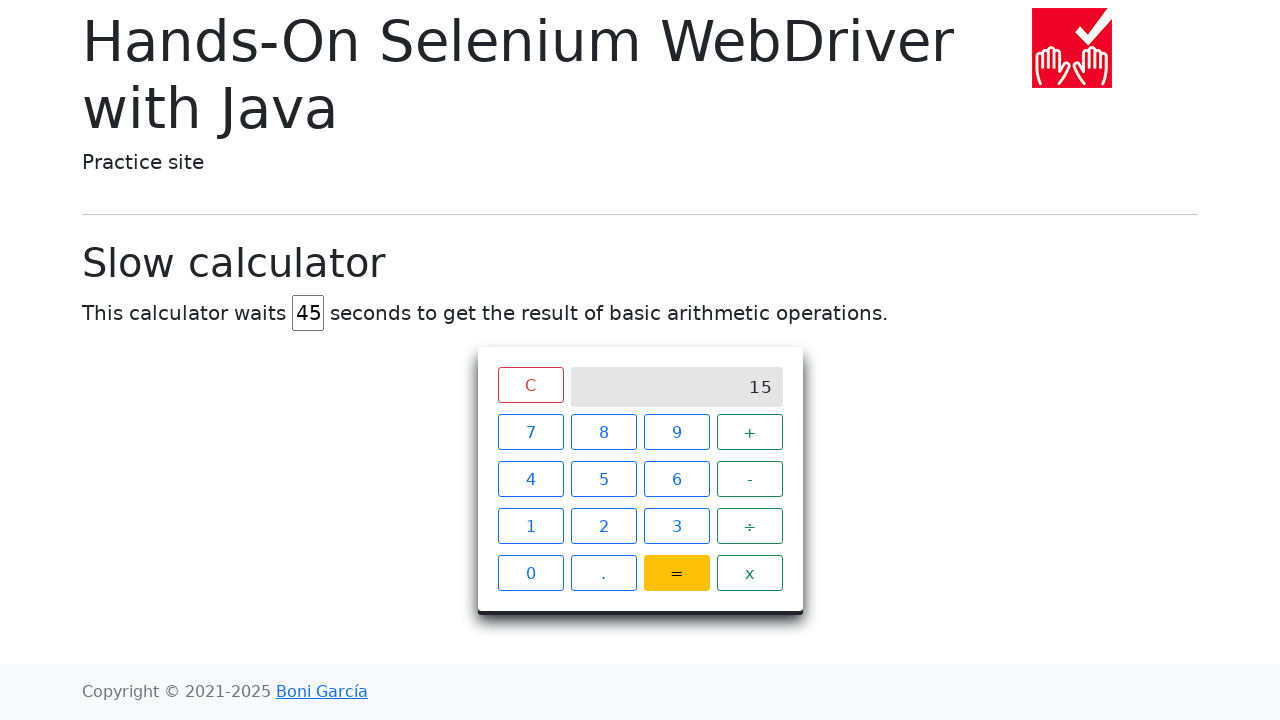